Tests that a dynamically appearing button becomes visible after waiting

Starting URL: https://demoqa.com/dynamic-properties

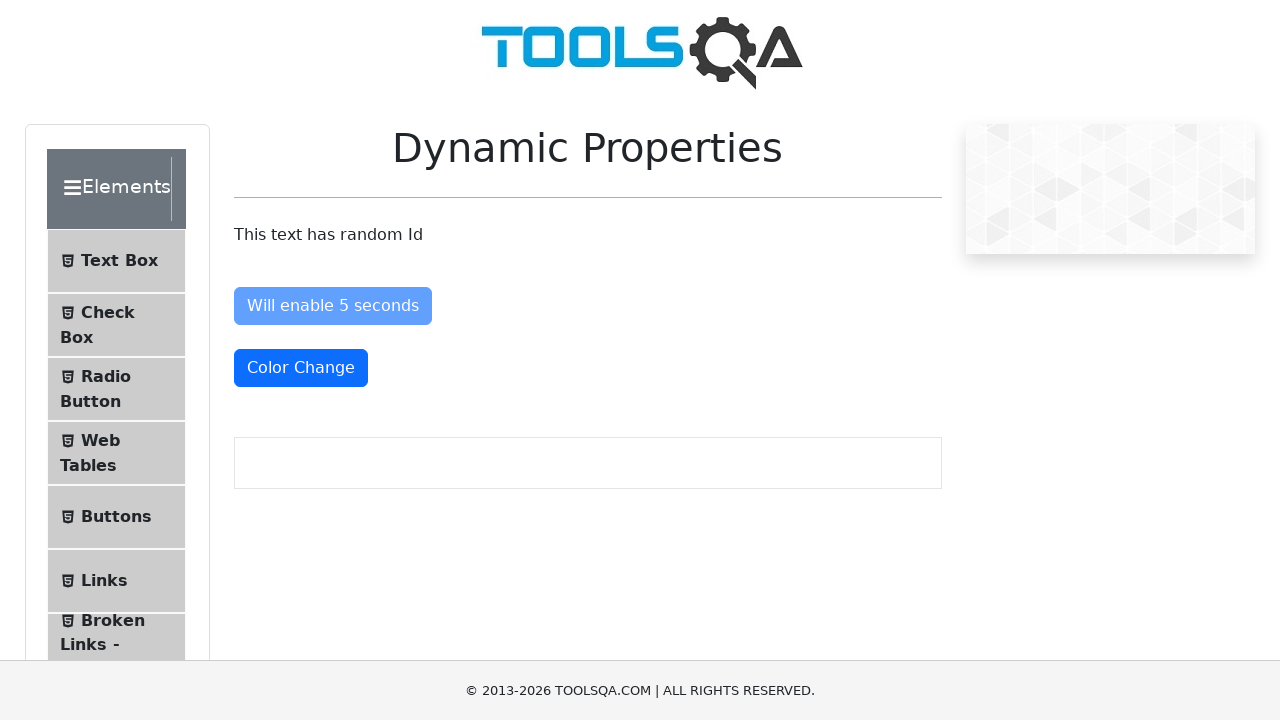

Navigated to https://demoqa.com/dynamic-properties
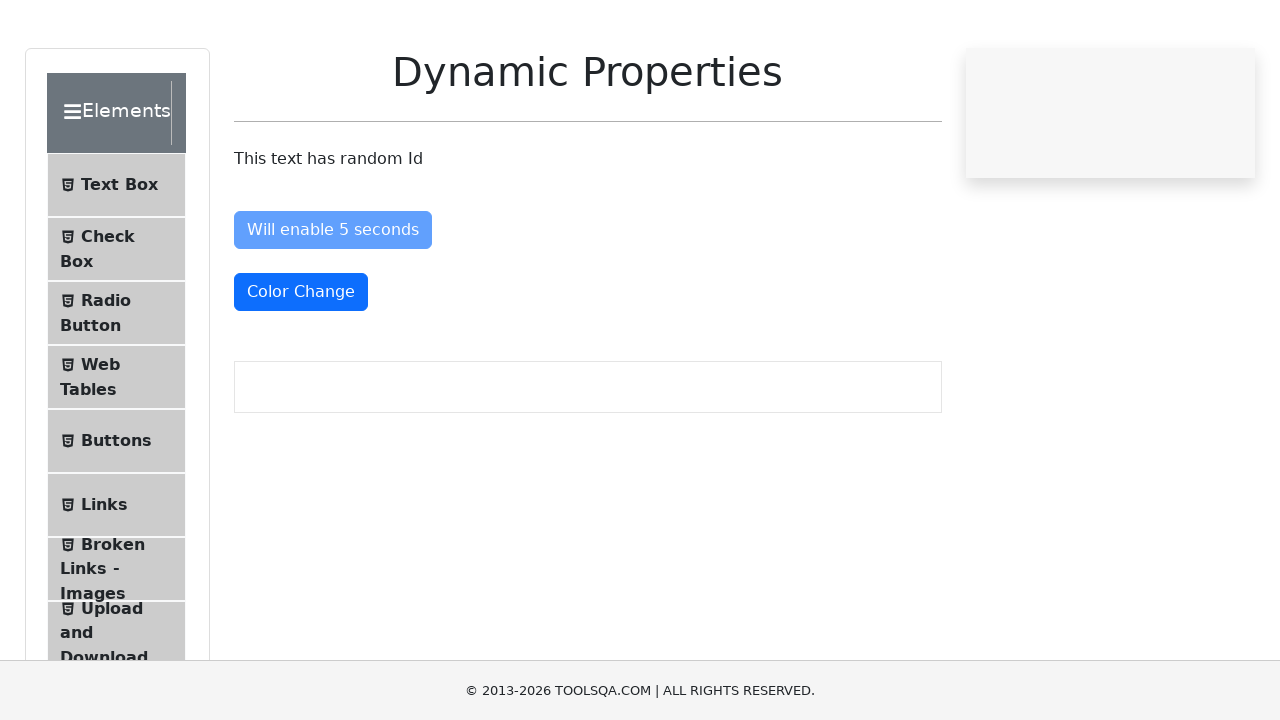

Waited for dynamically appearing button to become visible
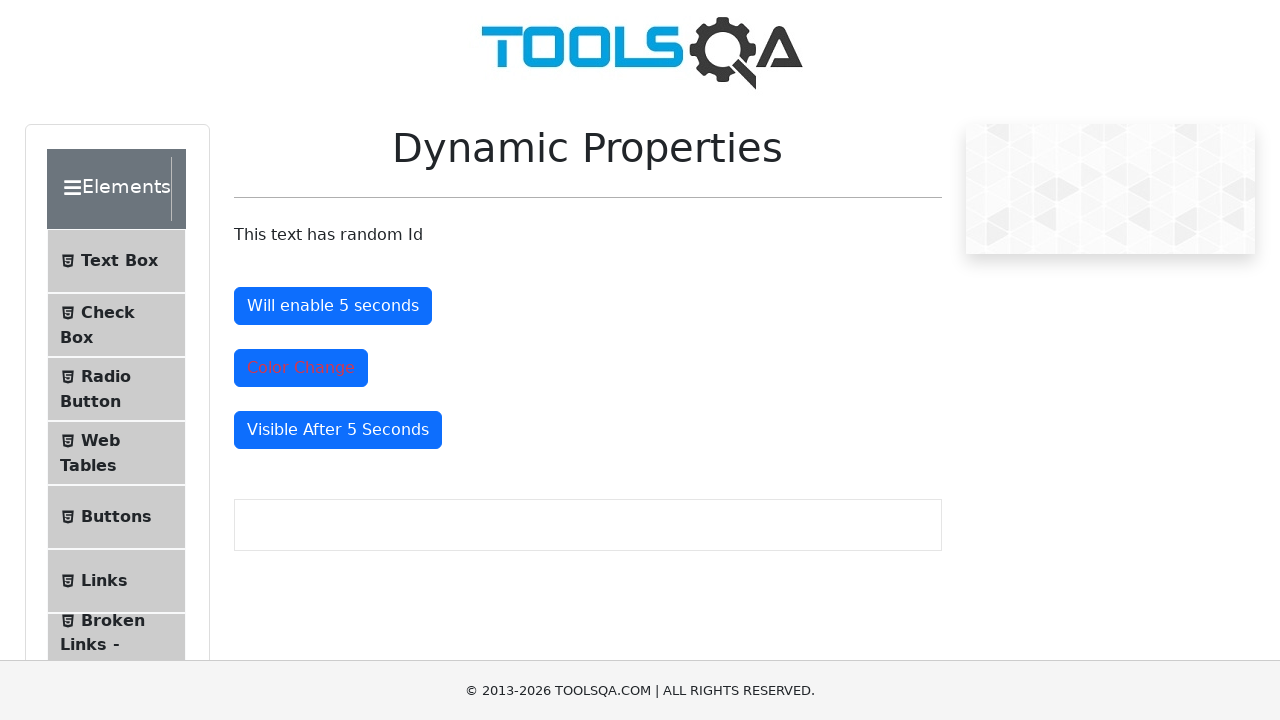

Verified that the button is visible
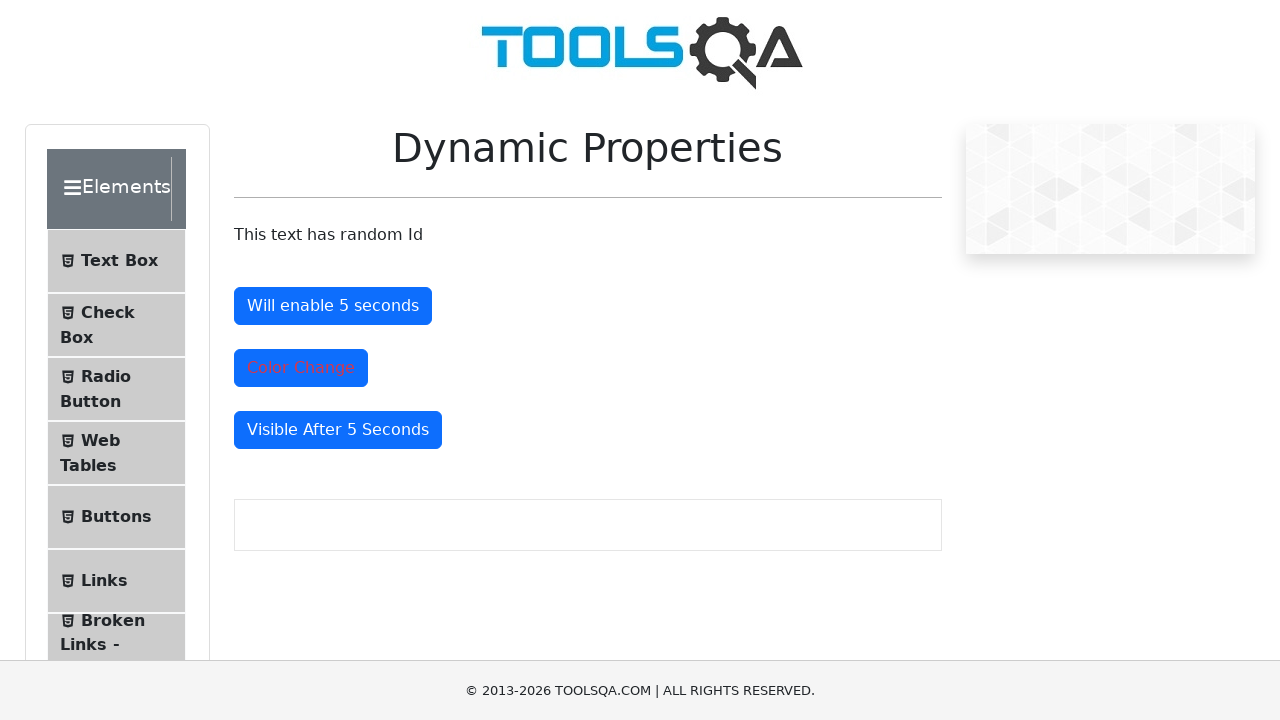

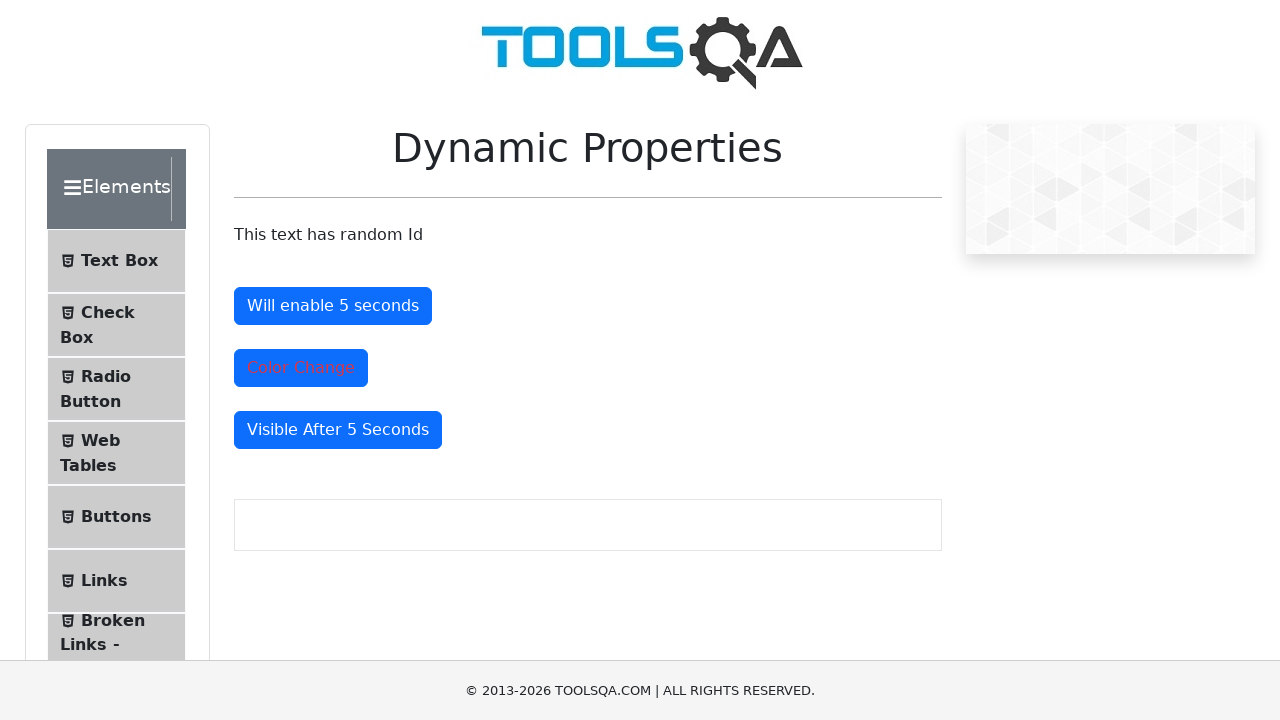